Tests a verify button click functionality by clicking the verify button and asserting that the resulting message contains 'successful'

Starting URL: http://suninjuly.github.io/wait1.html

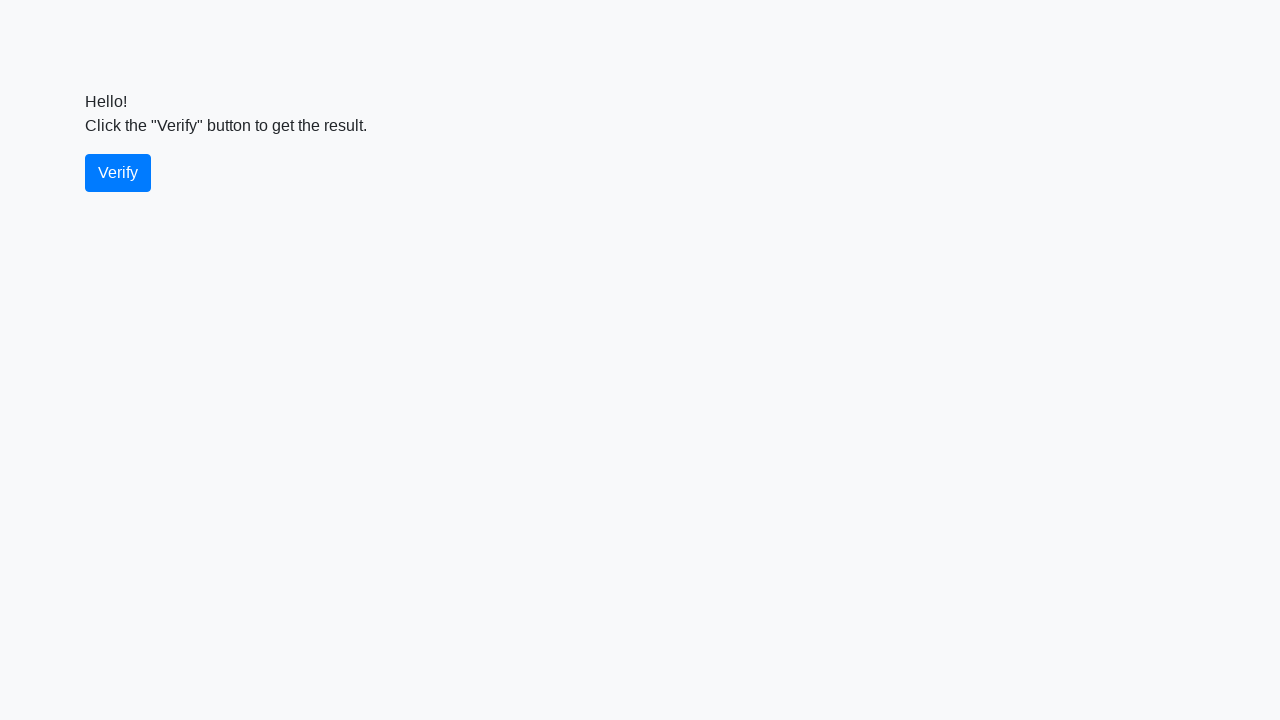

Clicked the verify button at (118, 173) on #verify
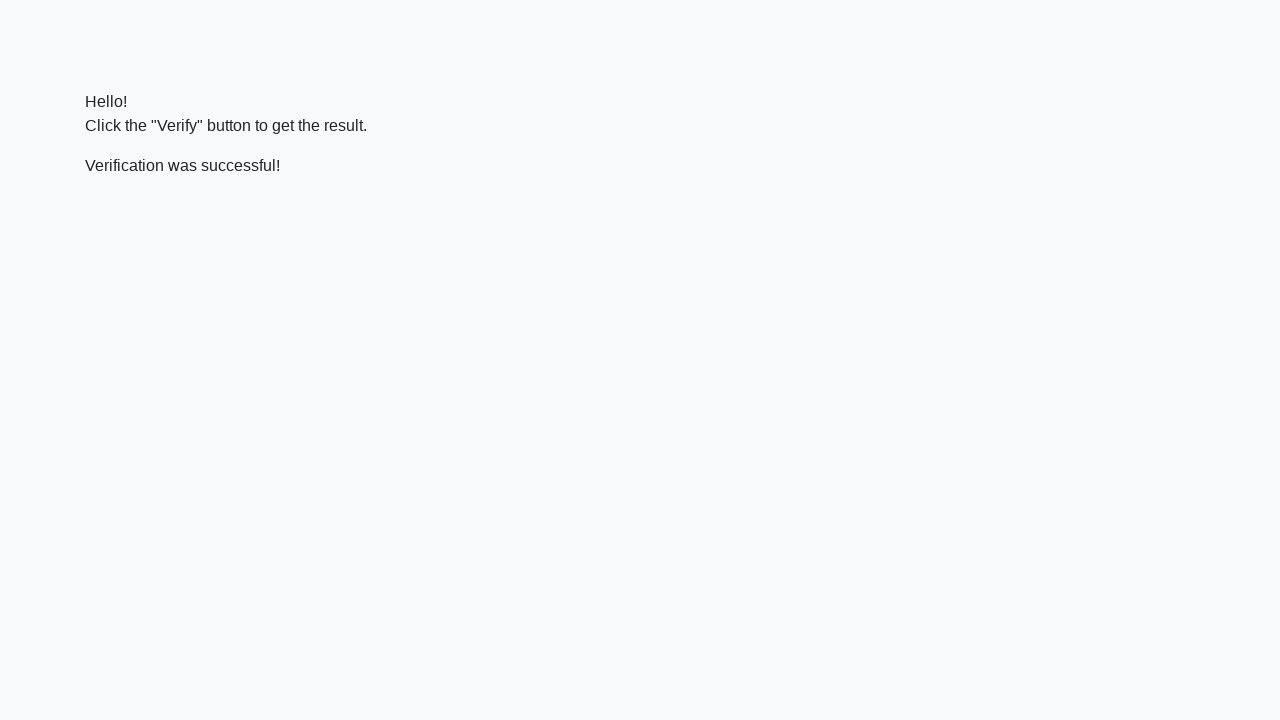

Waited for verify message element to appear
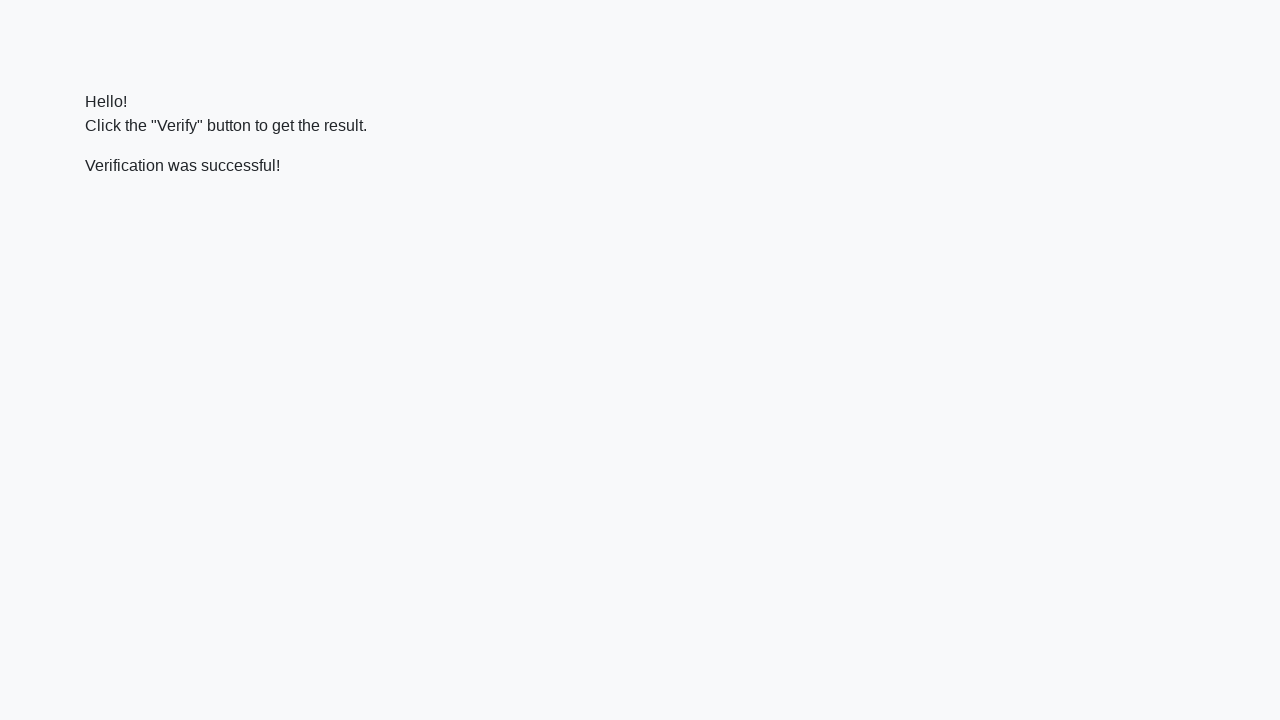

Asserted that message contains 'successful'
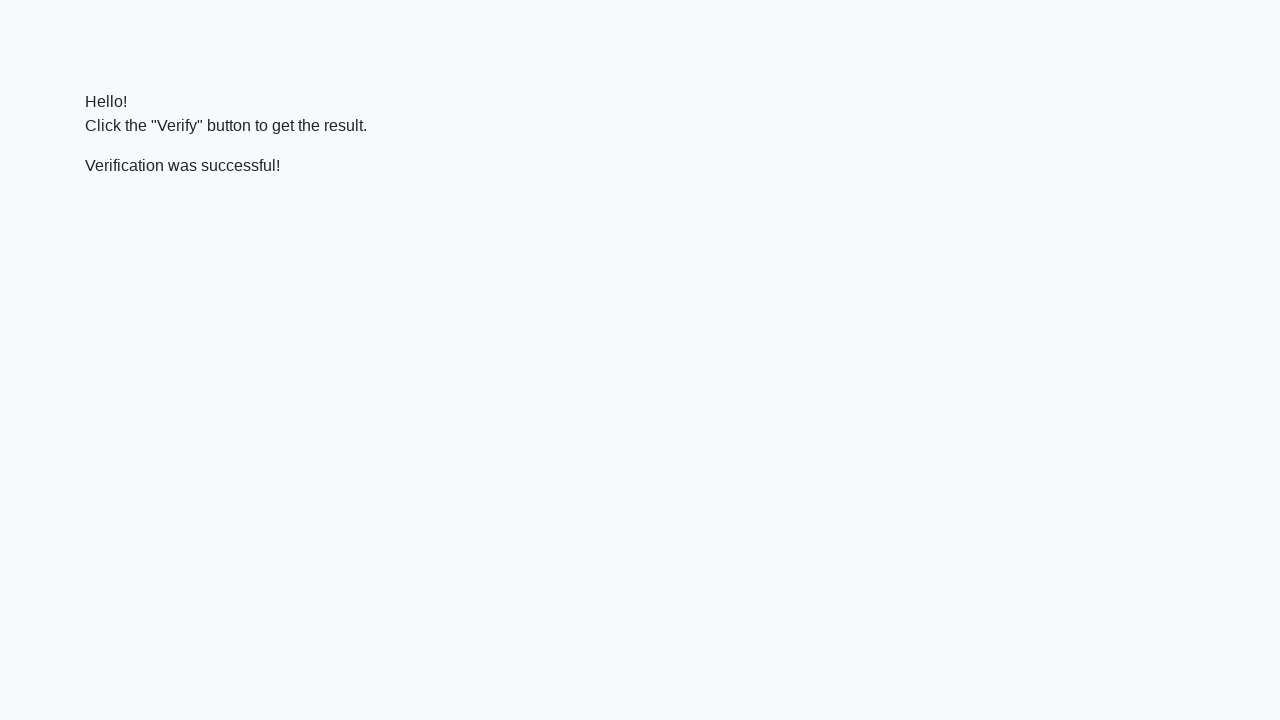

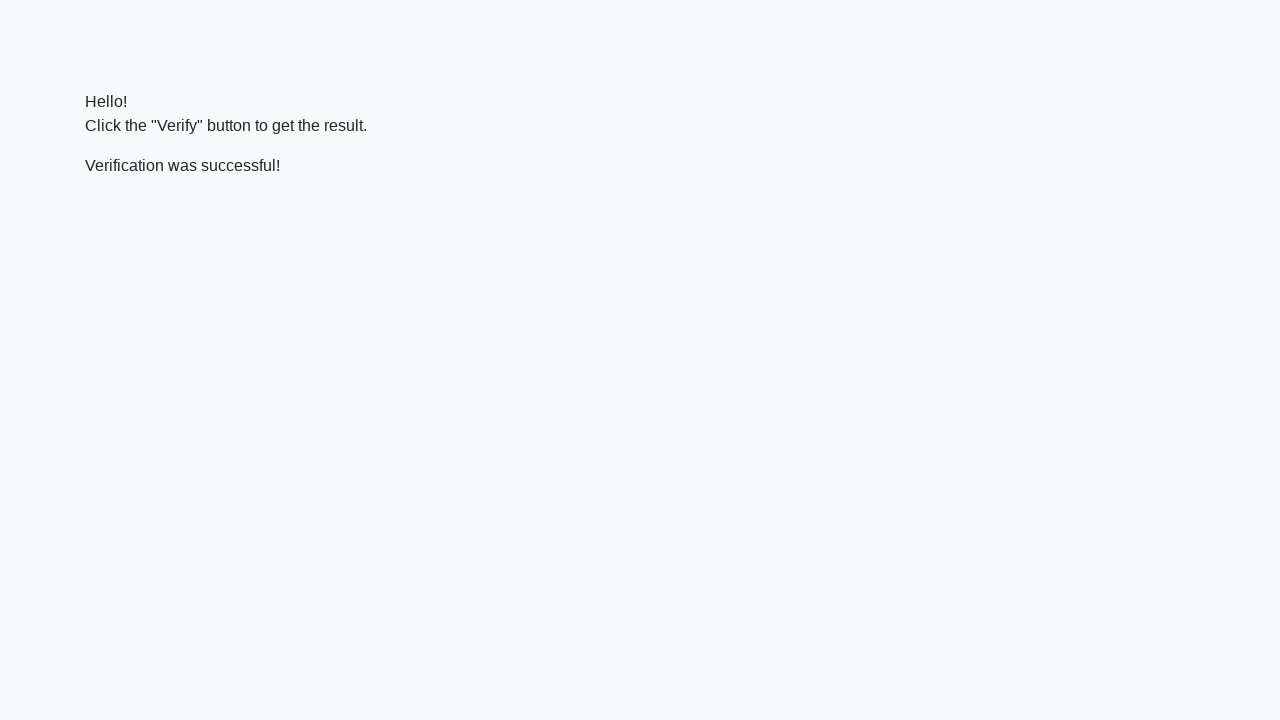